Tests synchronization features on a practice website by waiting for delayed text to appear, checking visibility of elements, clicking a button, and verifying checkbox state changes

Starting URL: https://omayo.blogspot.com/

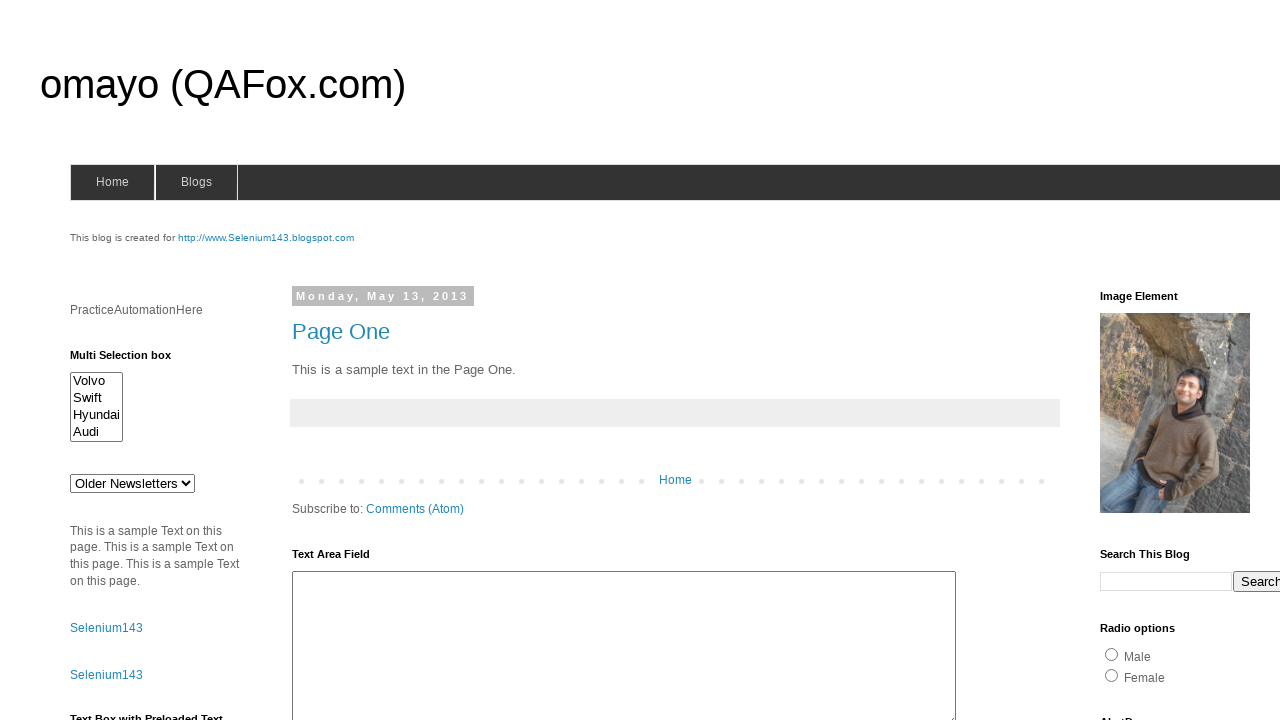

Waited for delayed text element to become visible
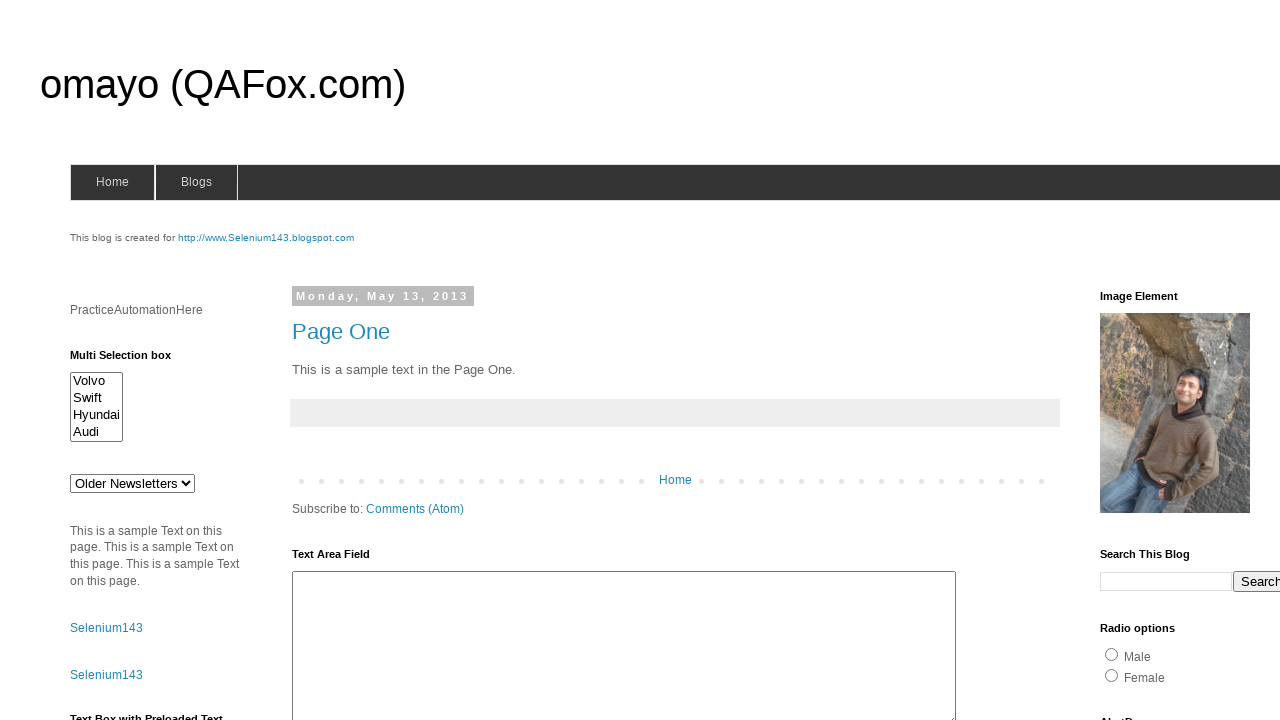

Waited for deletesuccess element to become hidden
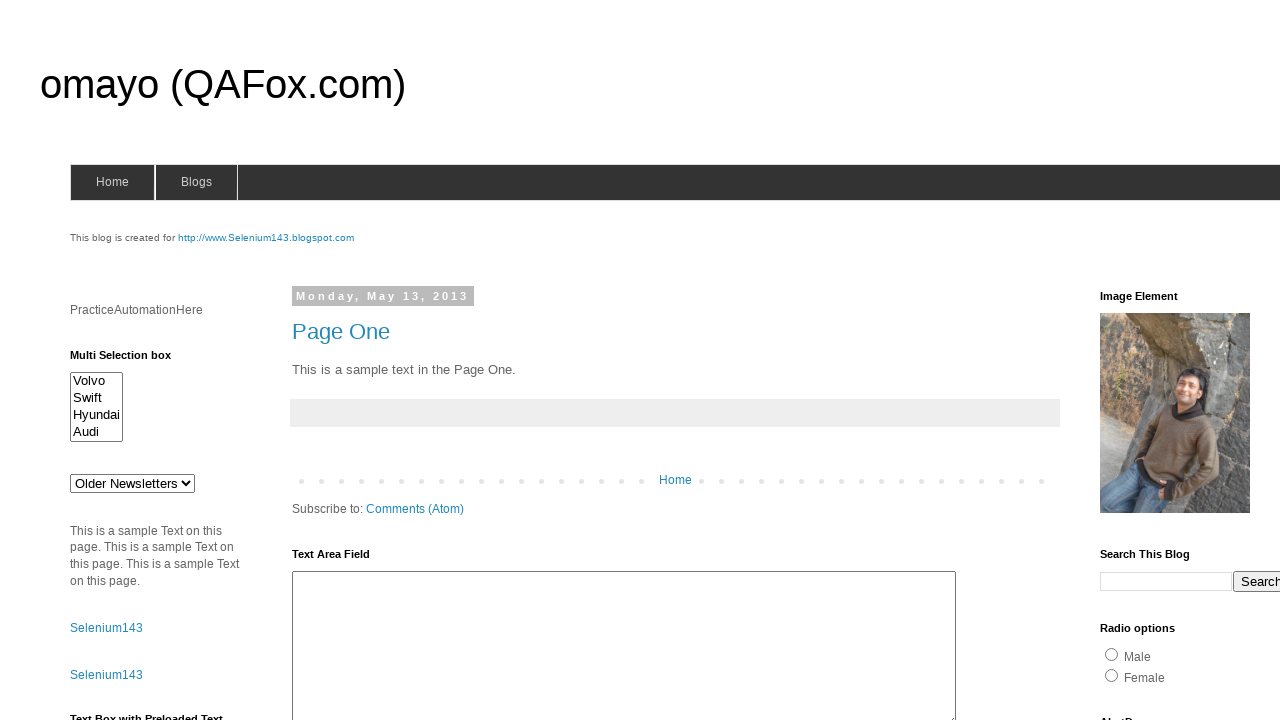

Clicked the 'Check this' button at (109, 528) on xpath=//button[text()='Check this']
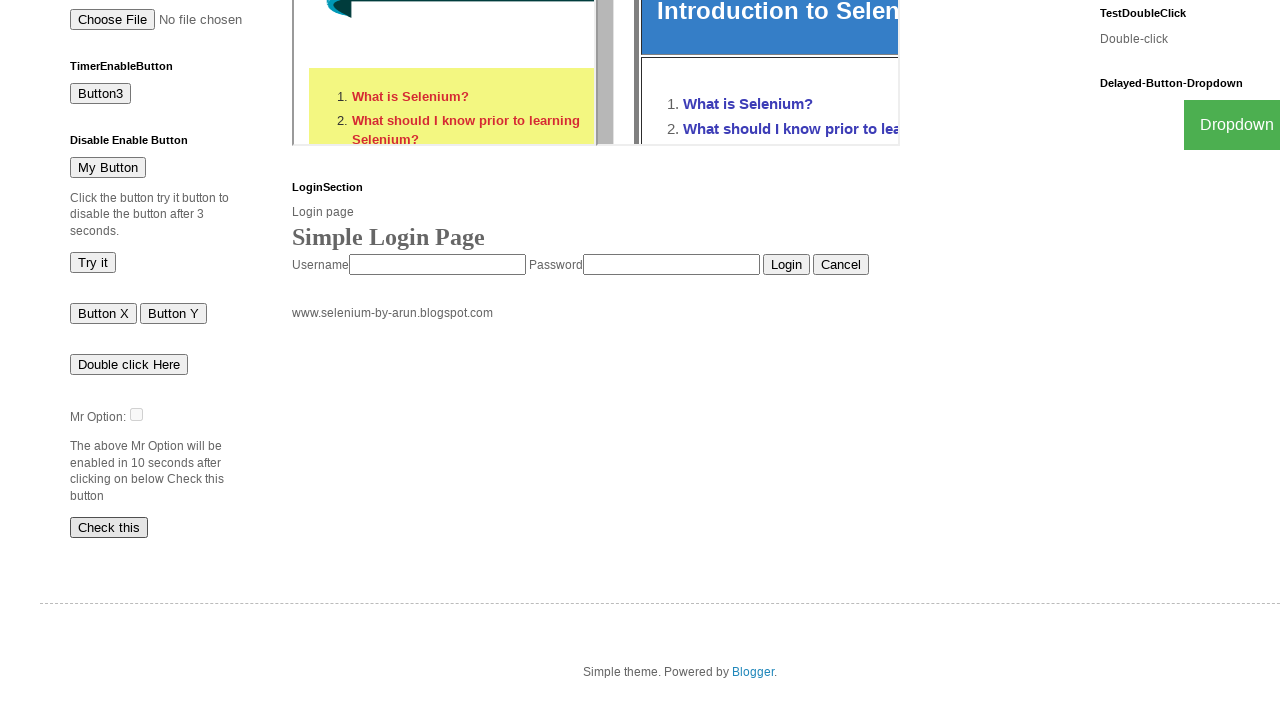

Waited for checkbox to become enabled (disabled attribute removed)
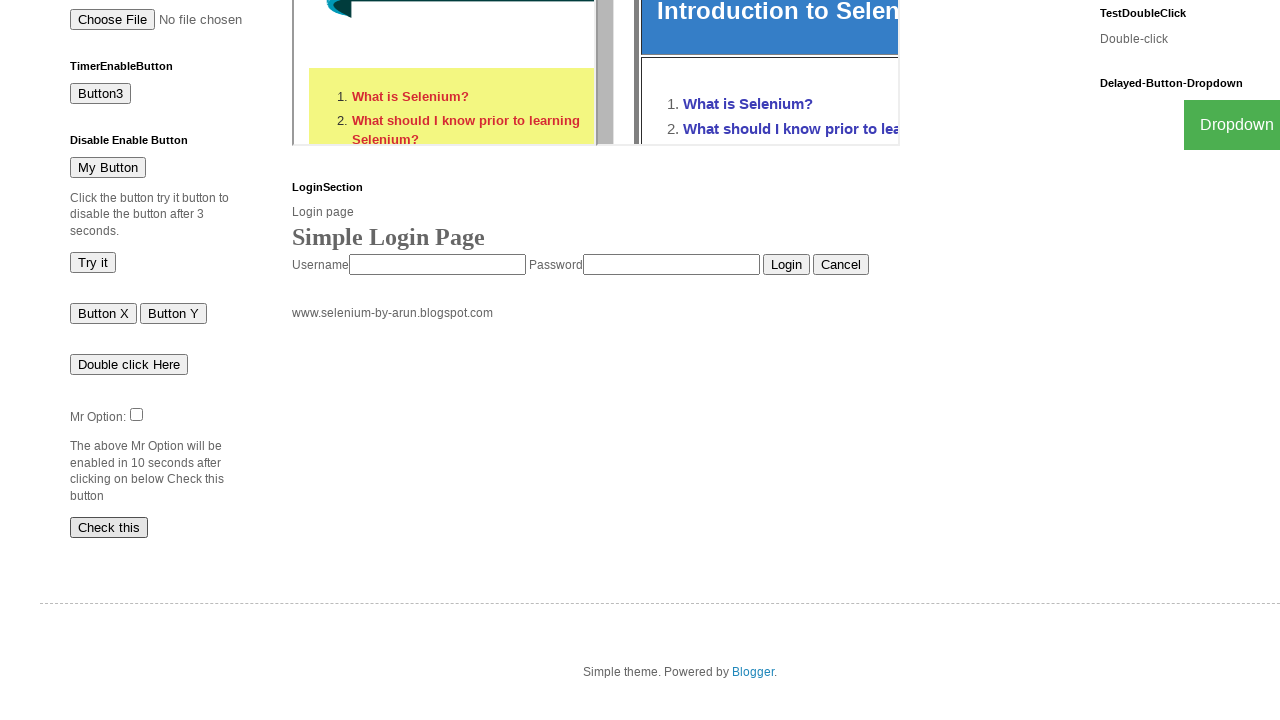

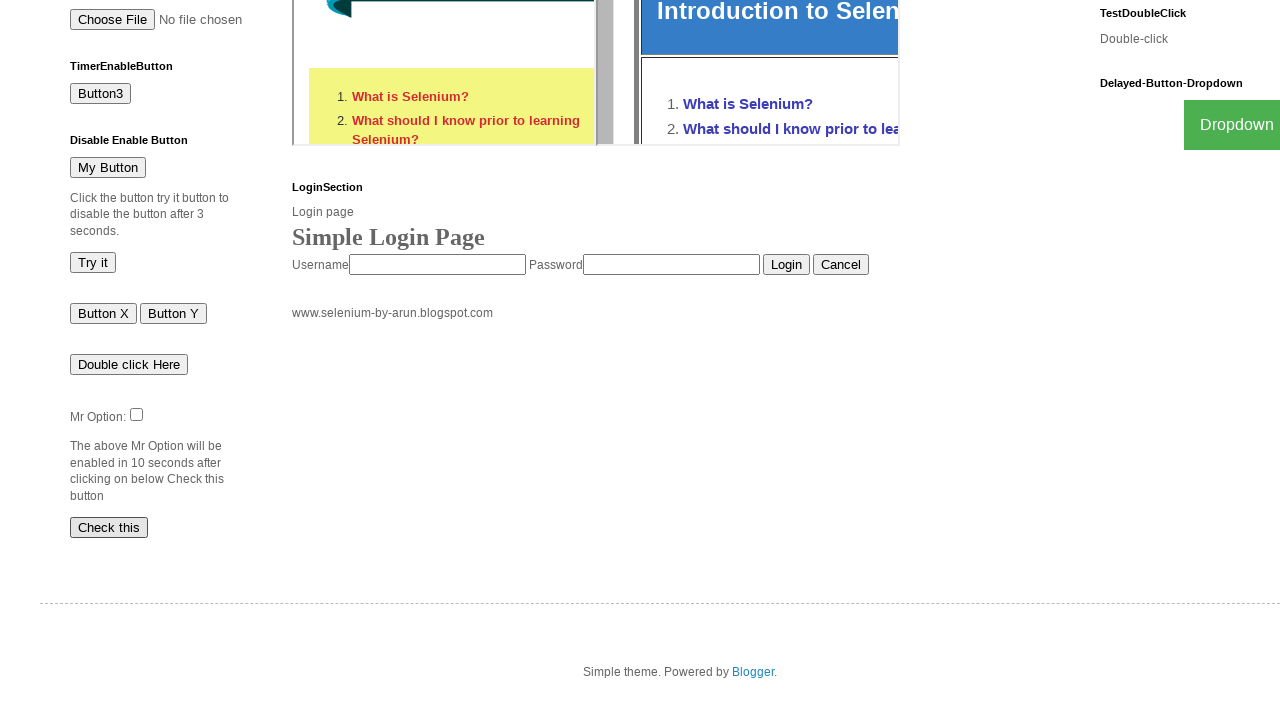